Tests clicking a button that triggers an alert, verifying alert text, accepting it, and checking button value changes

Starting URL: https://axafrance.github.io/webengine-dotnet/demo/Test.html

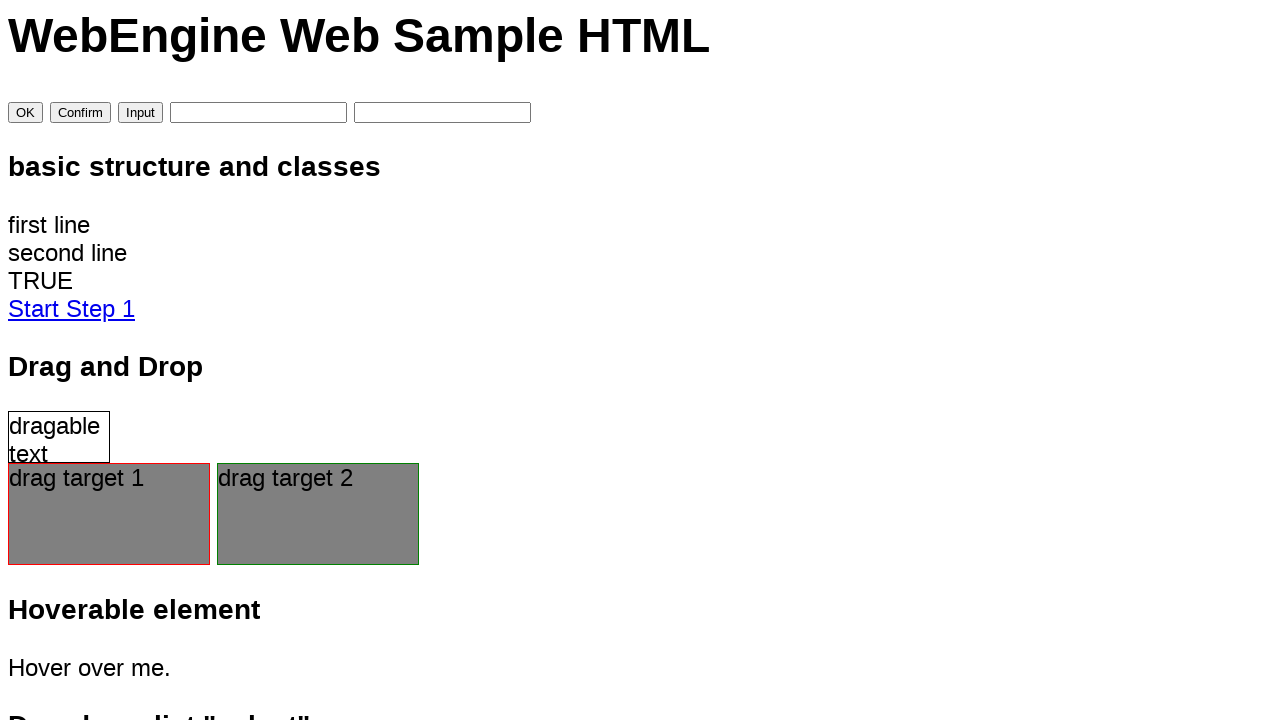

Set up dialog handler to capture and accept alerts
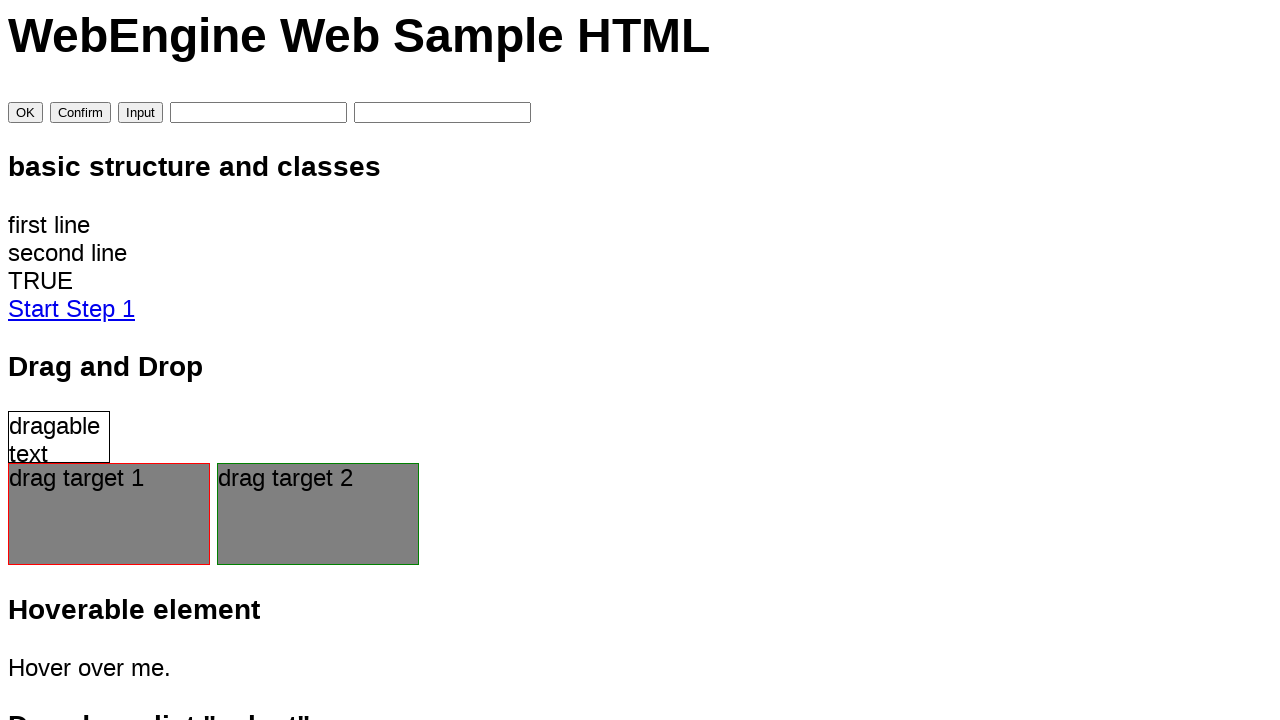

Clicked button with ID 'btnButtonOk' to trigger alert at (26, 113) on #btnButtonOk
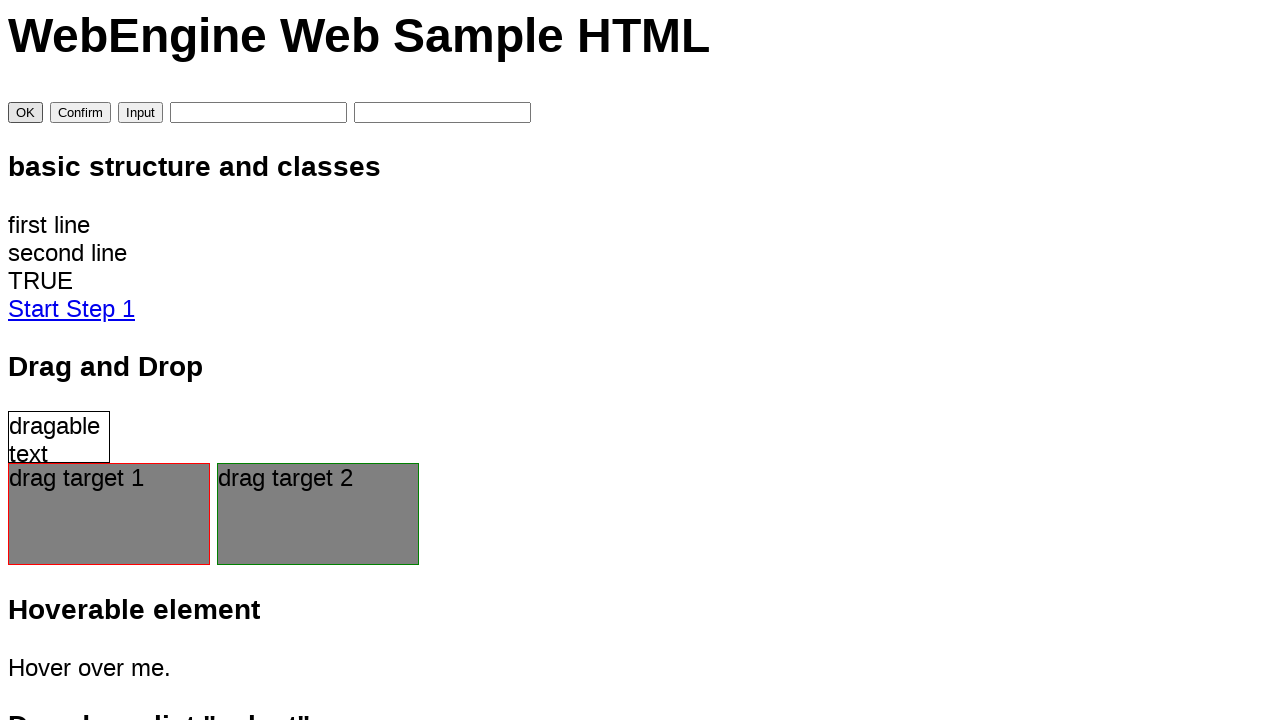

Waited 500ms for dialog to be handled
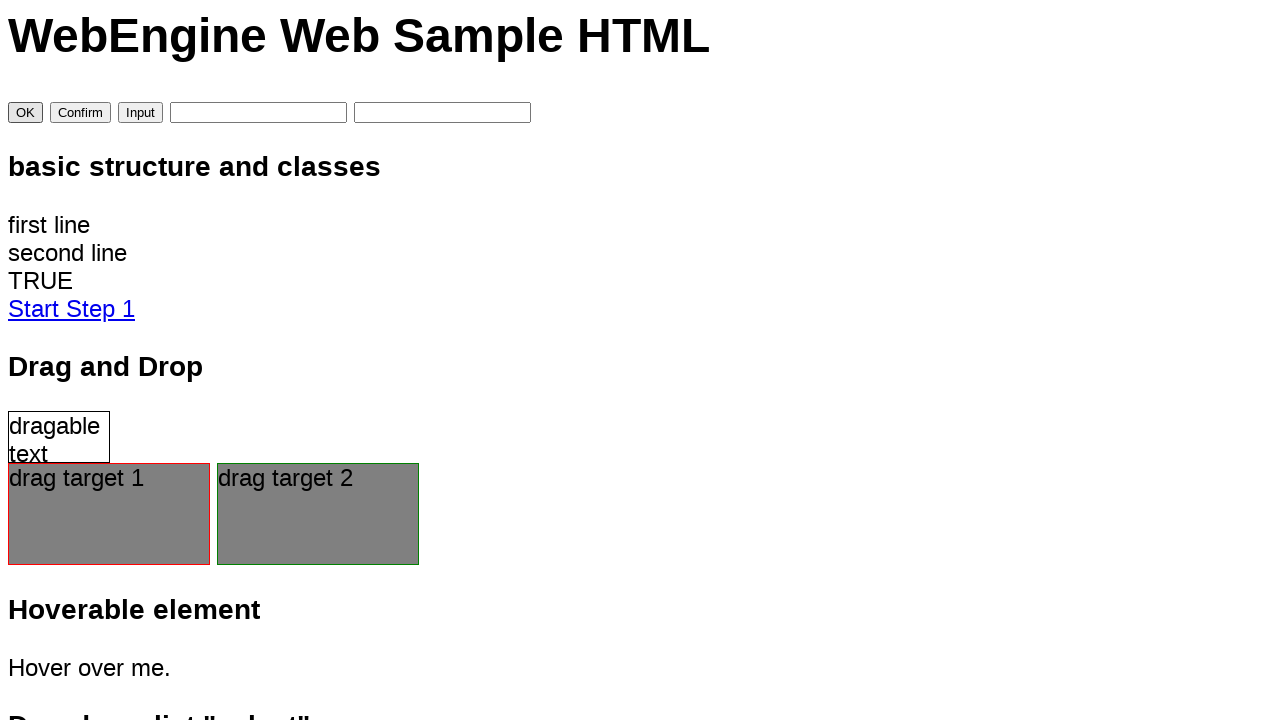

Retrieved button value attribute
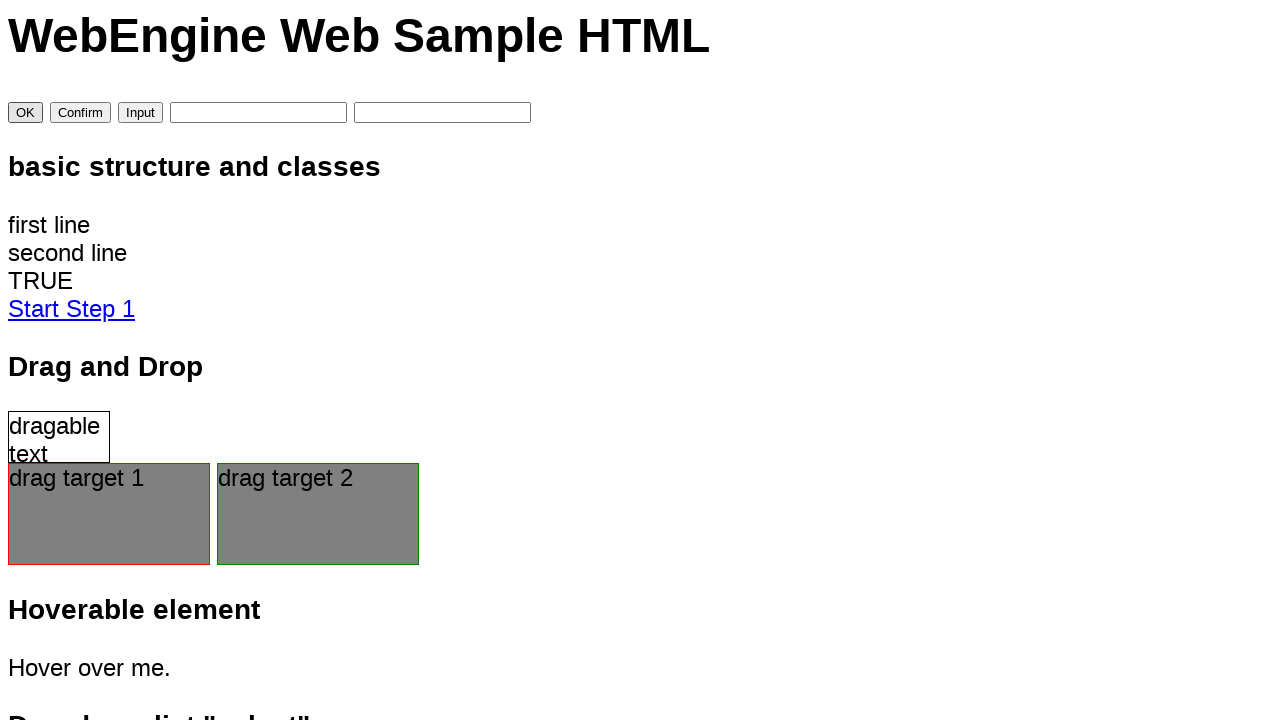

Verified button value changed to 'OK' after alert acceptance
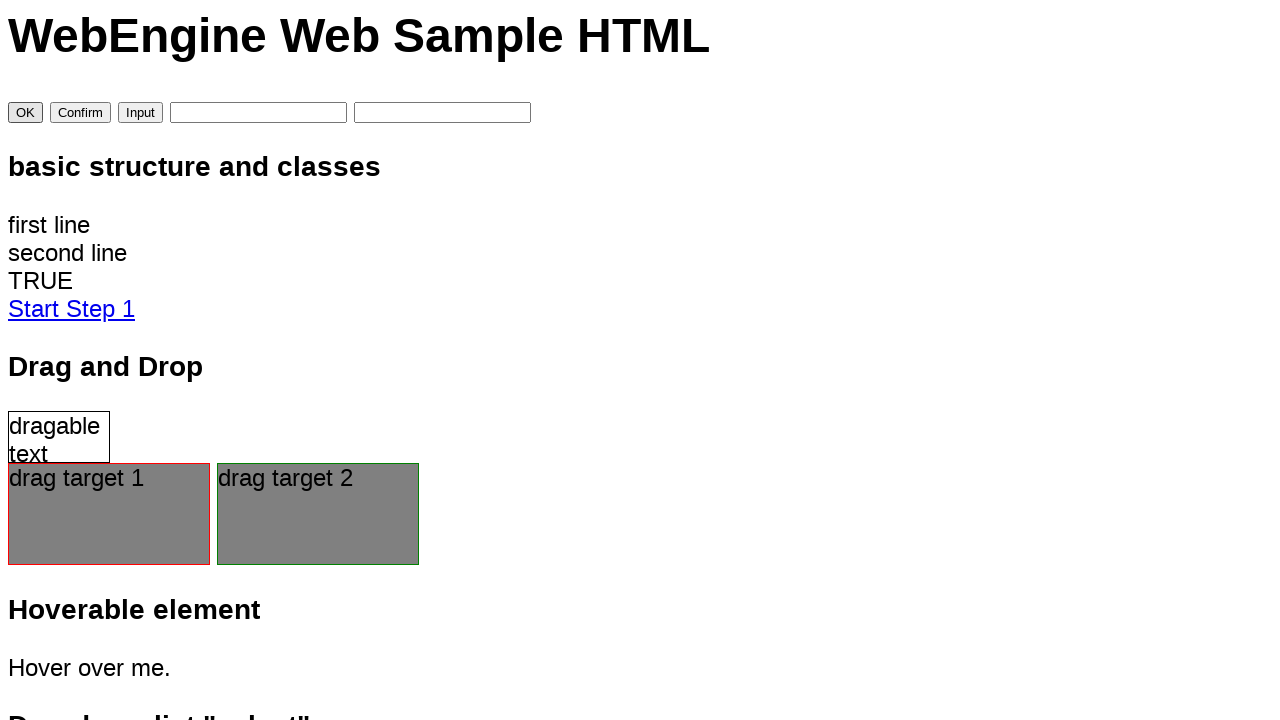

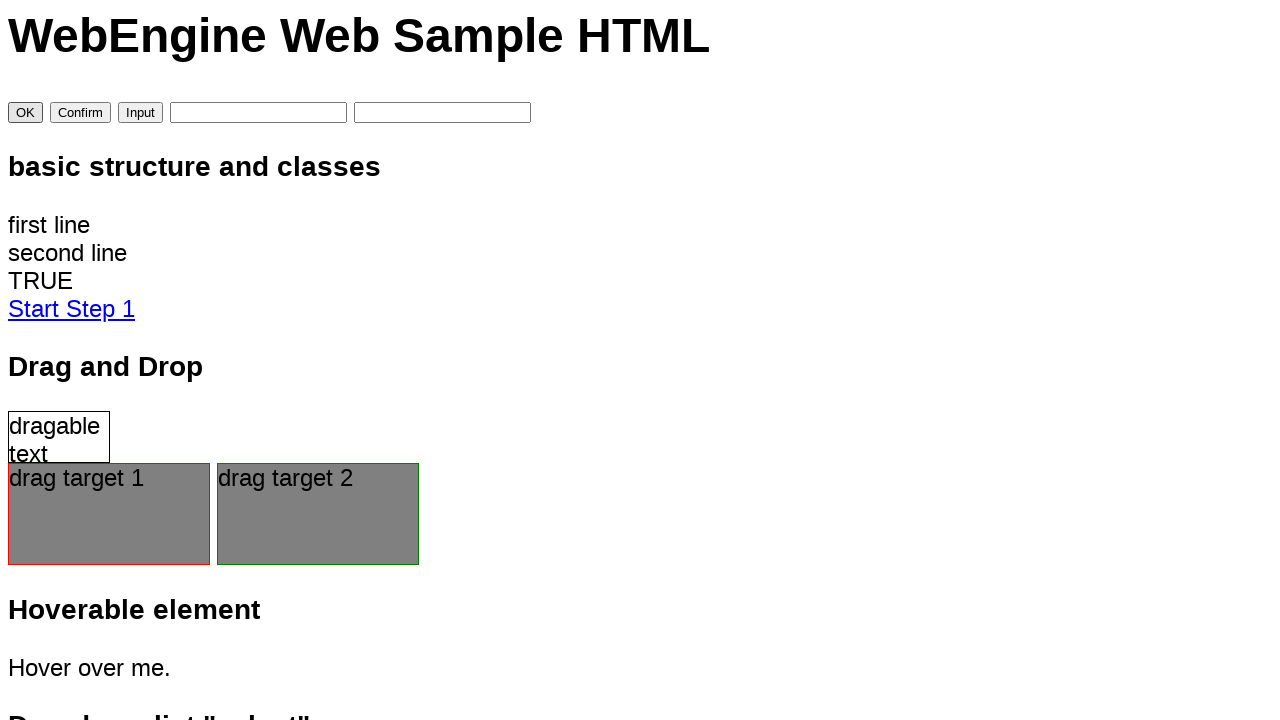